Solves a math problem by reading two numbers from the page, calculating their sum, selecting the result from a dropdown, and submitting the form

Starting URL: http://suninjuly.github.io/selects2.html

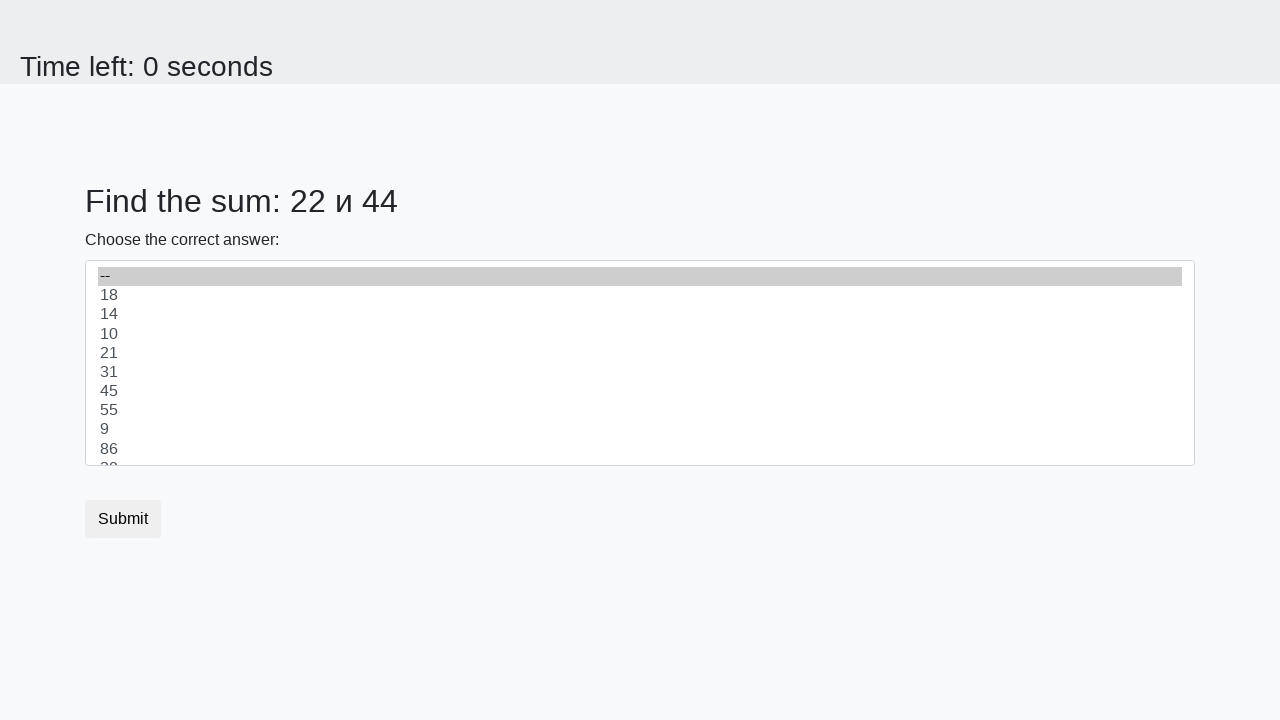

Located first number element (num1)
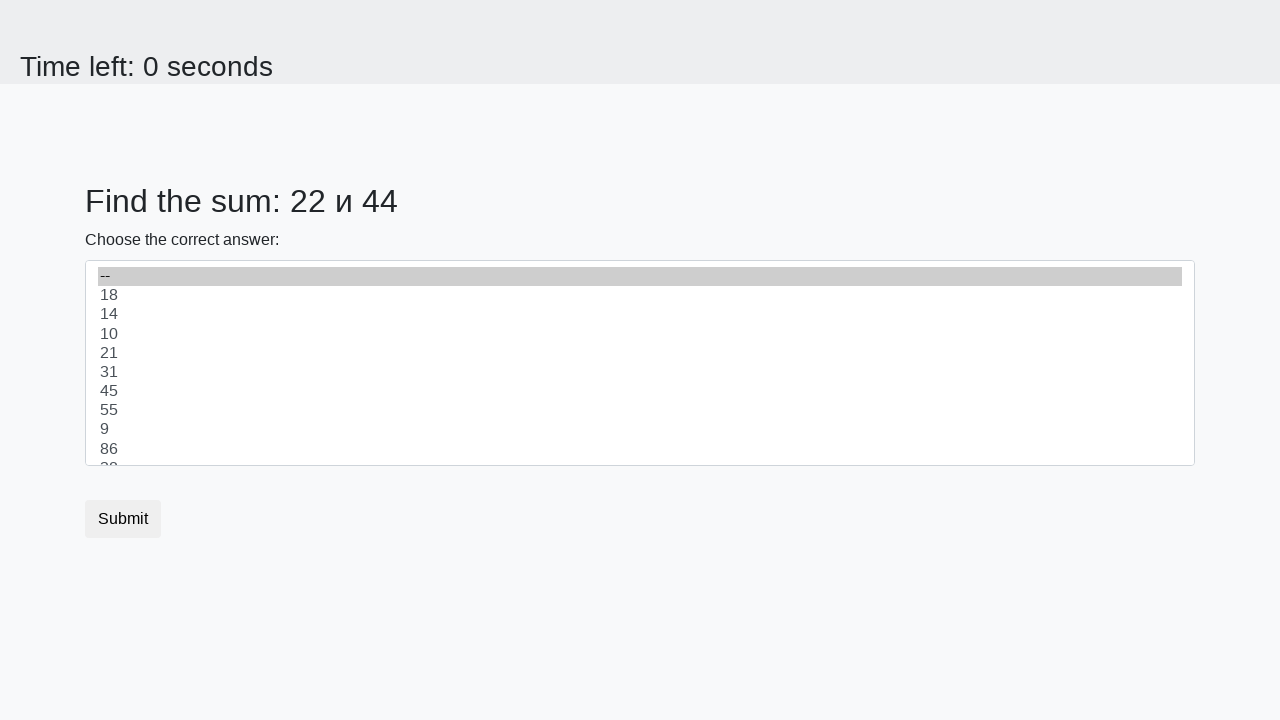

Located second number element (num2)
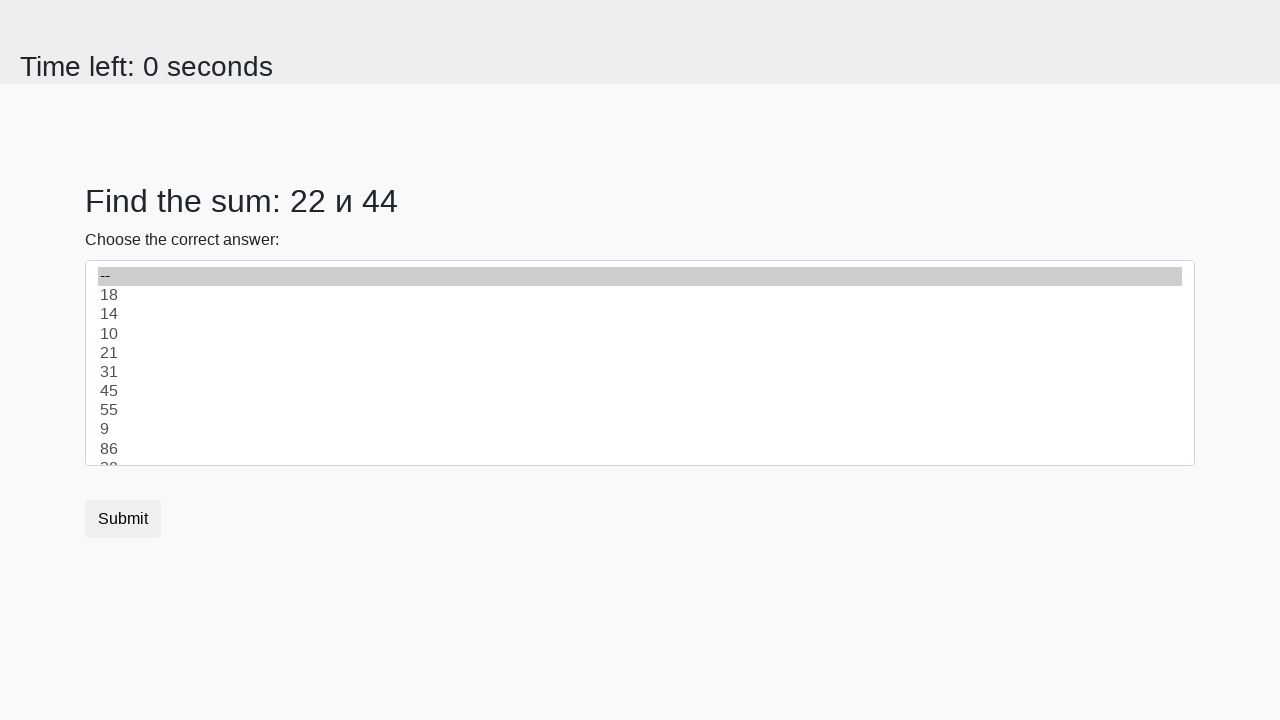

Retrieved first number value: 22
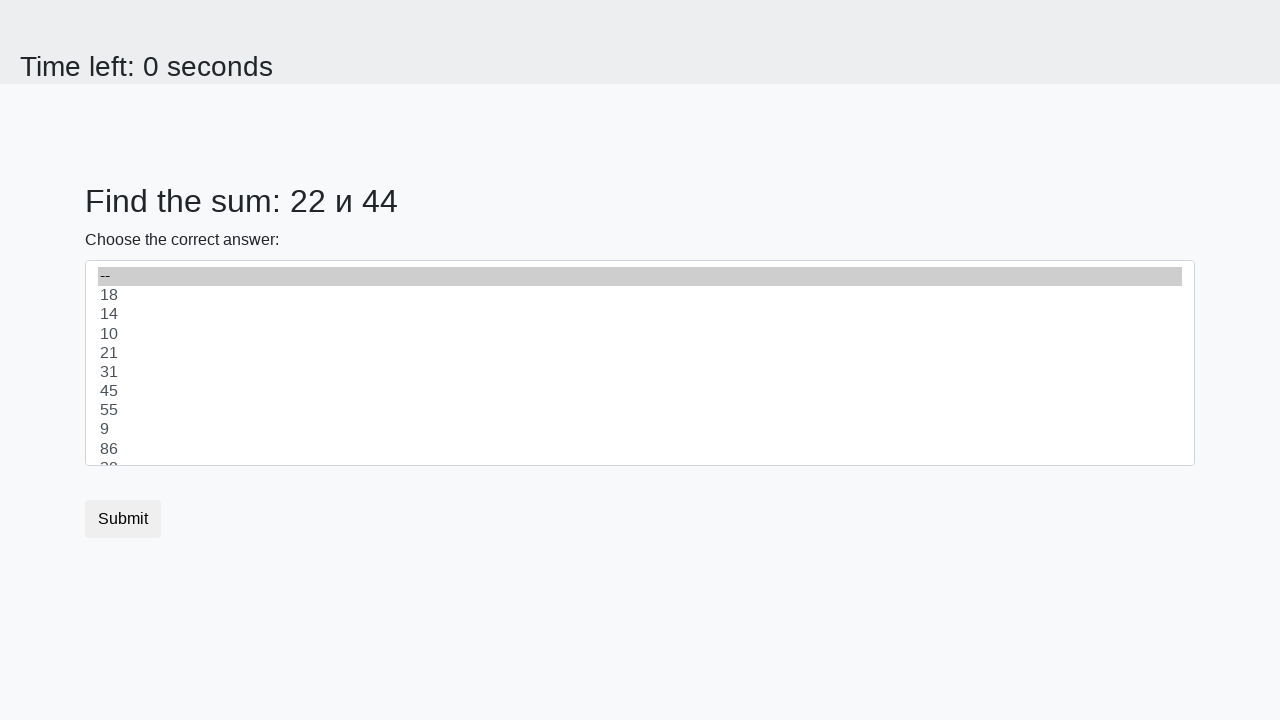

Retrieved second number value: 44
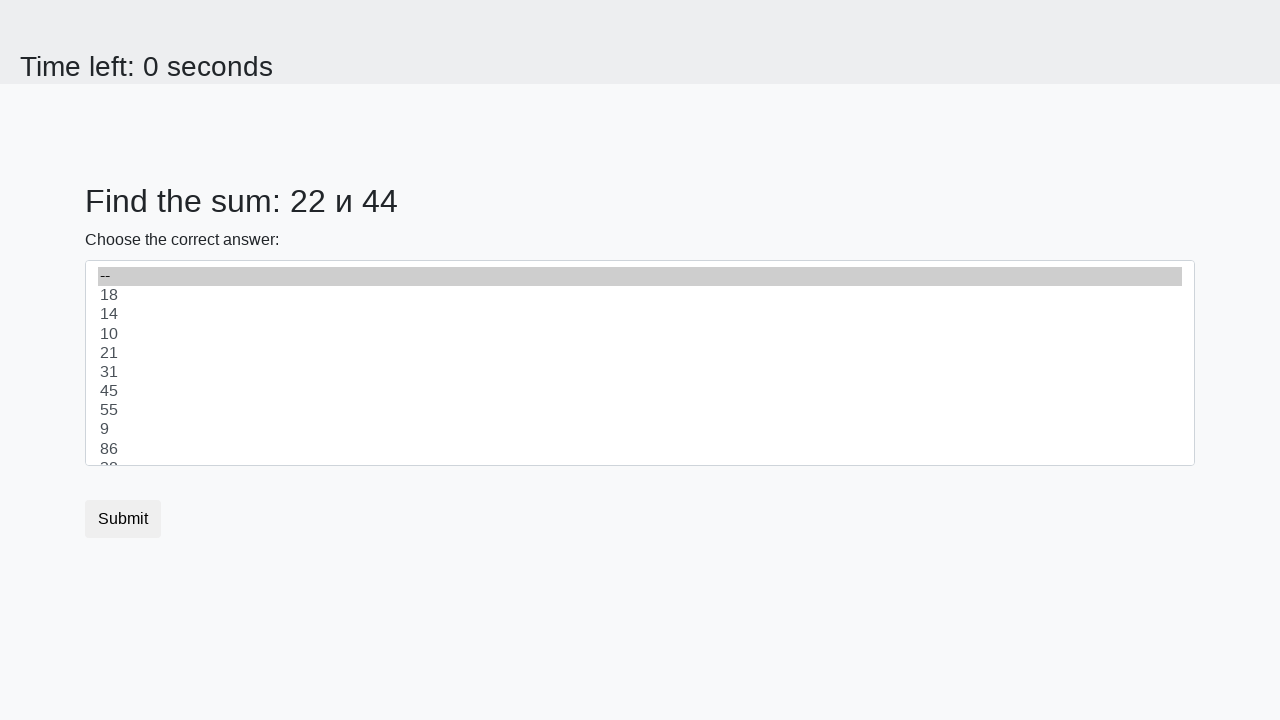

Calculated sum: 22 + 44 = 66
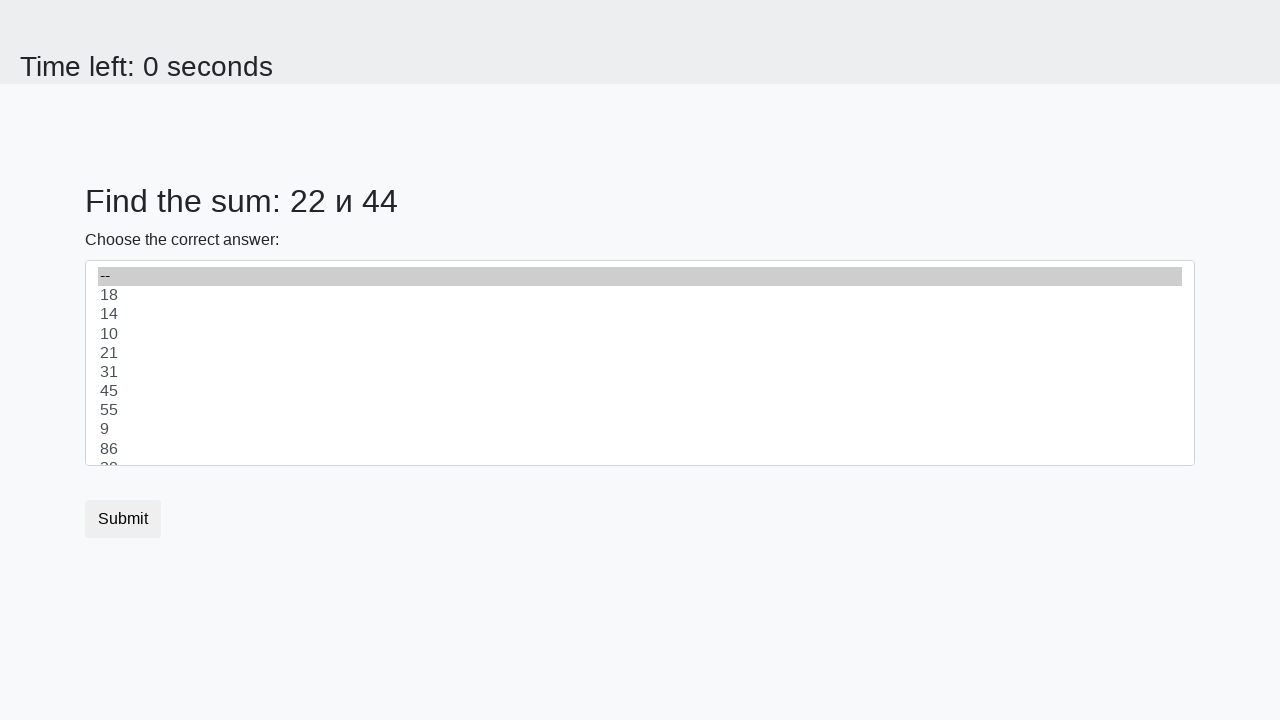

Selected sum value '66' from dropdown on select
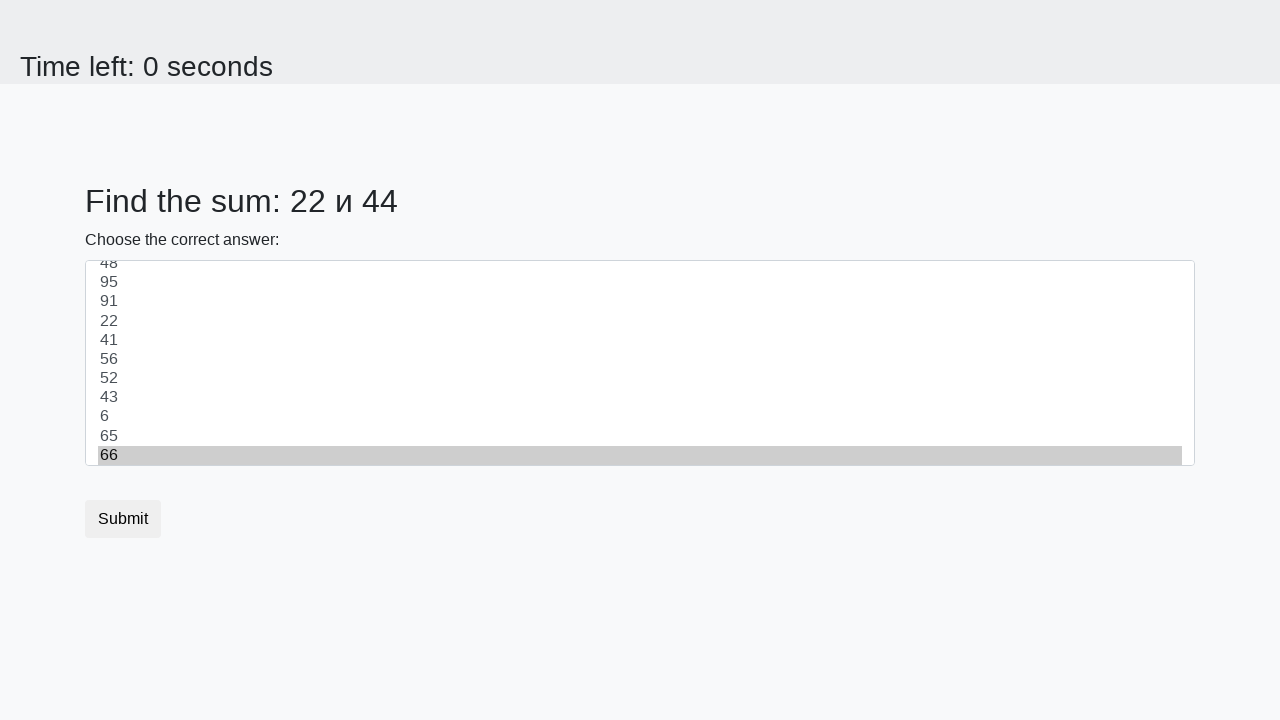

Clicked submit button to complete form at (123, 519) on .btn.btn-default
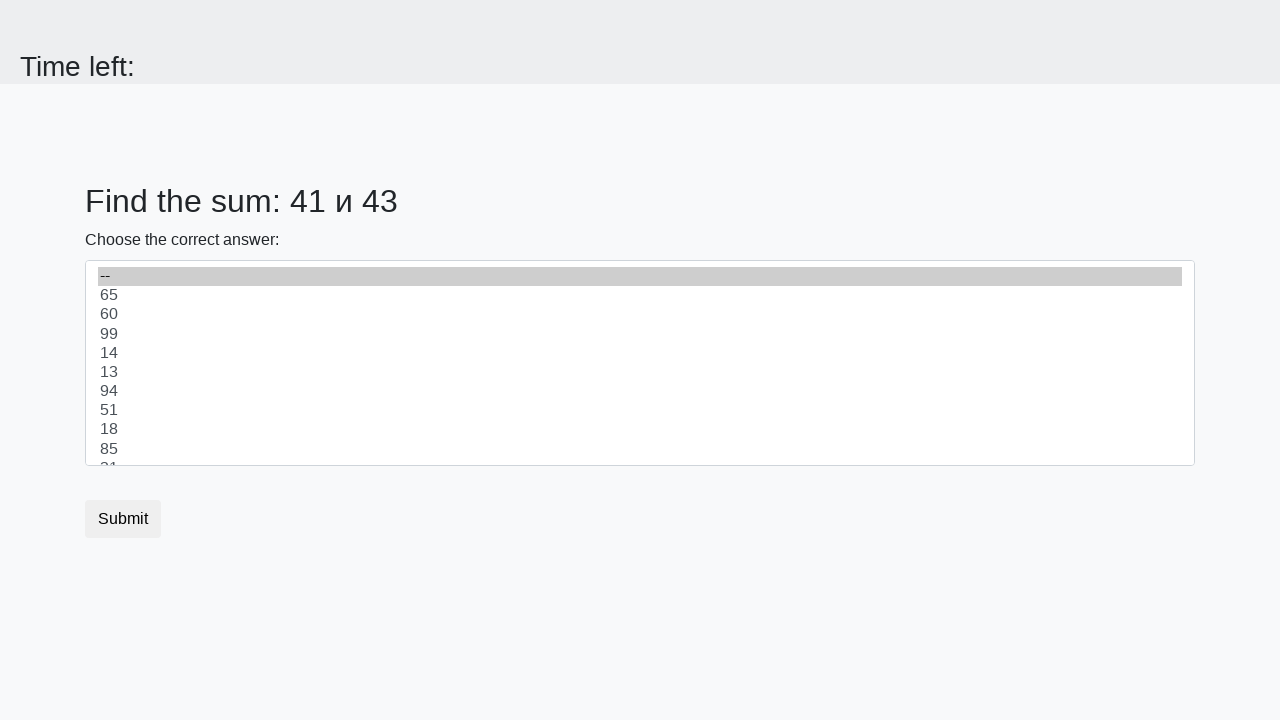

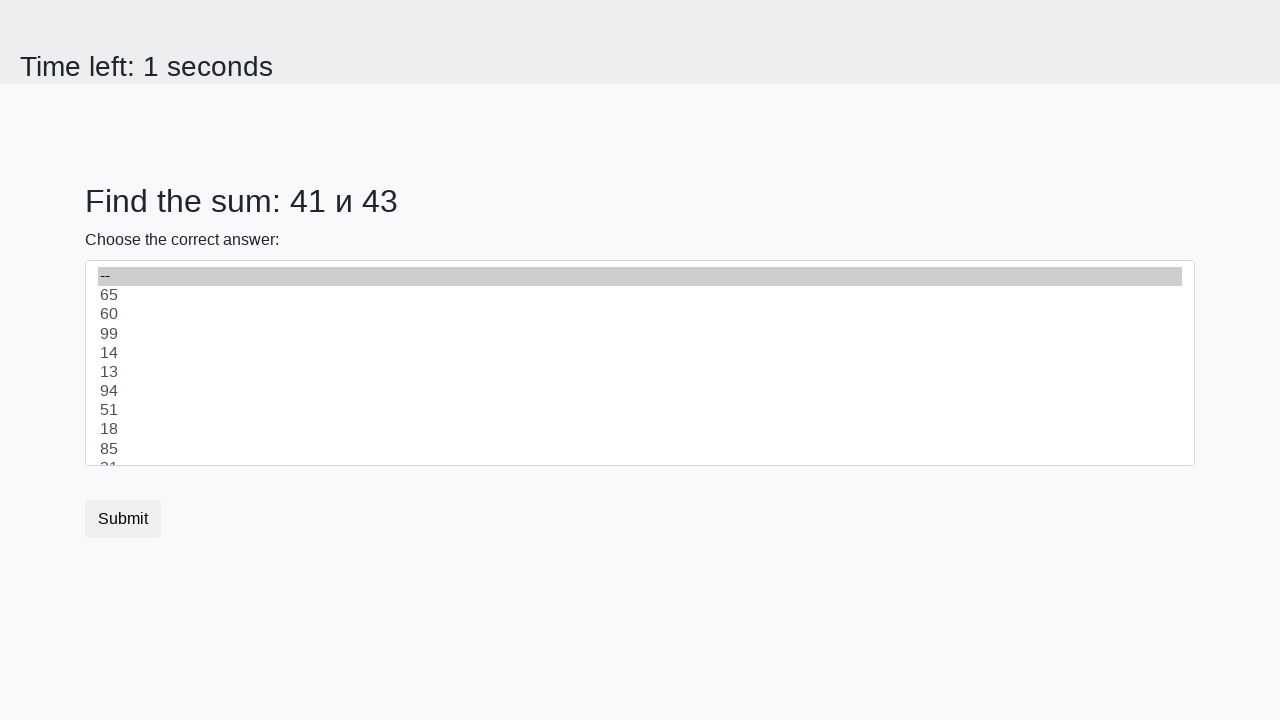